Tests filling an email field on the forgot password page using tag name locator strategy

Starting URL: https://the-internet.herokuapp.com/forgot_password

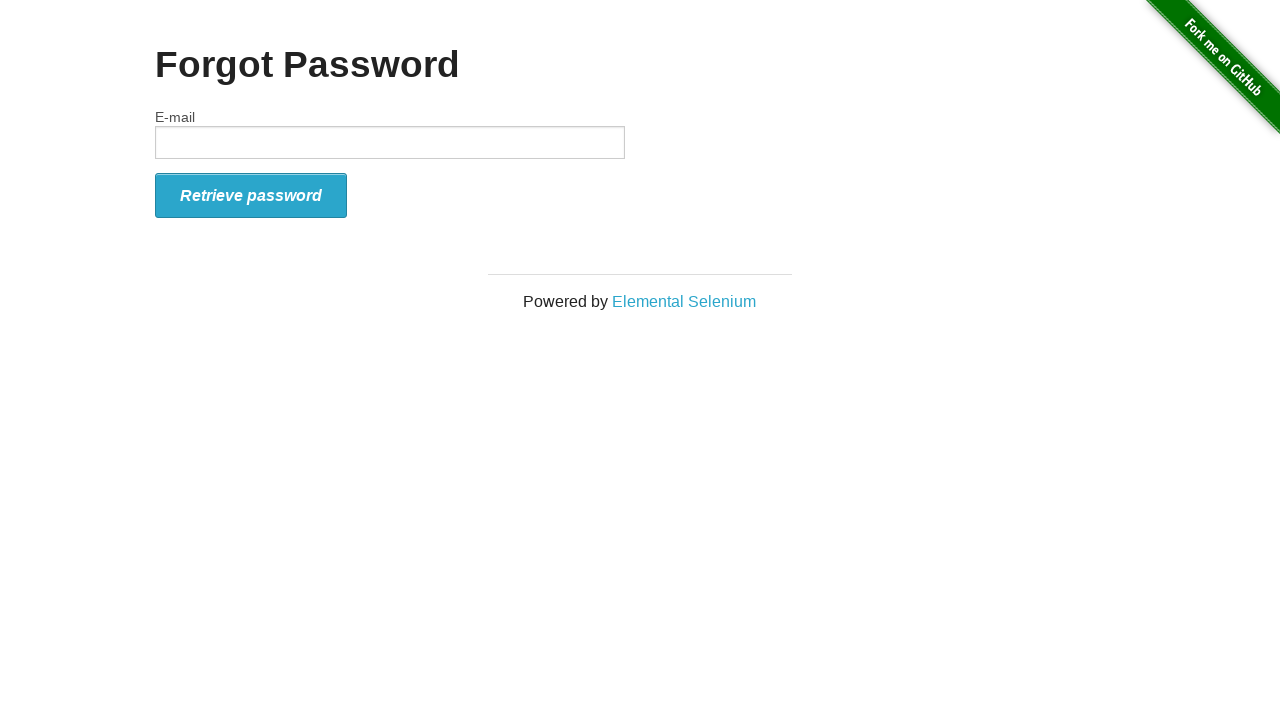

Filled email field with 'testuser@example.com' using tag name locator on input
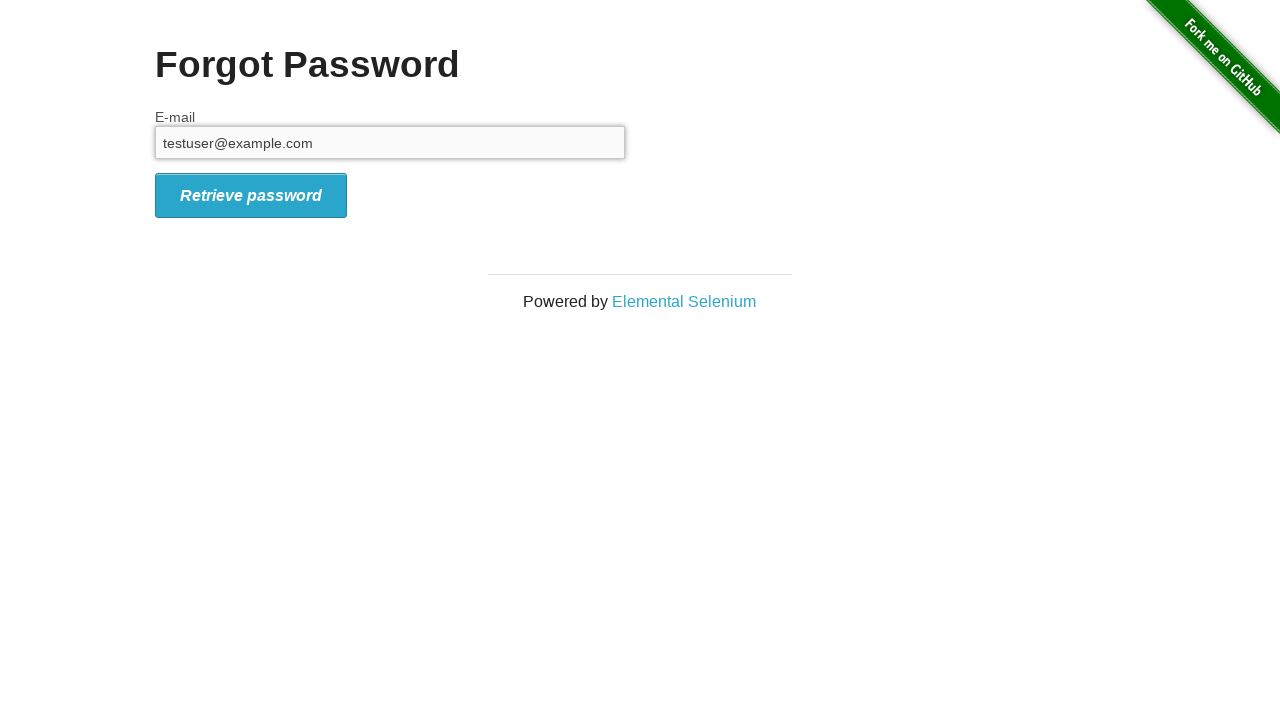

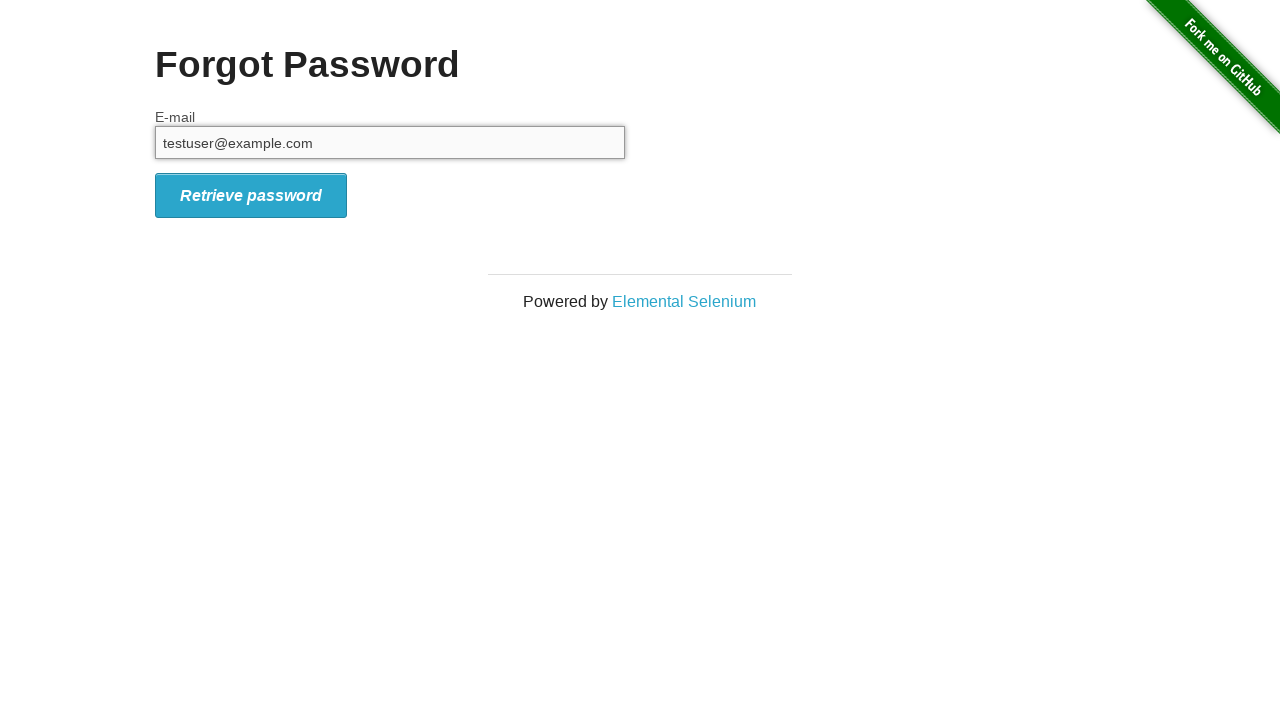